Tests API mocking functionality by intercepting a fruit API route, modifying the response to add a custom fruit entry, and navigating to the Playwright API mocking demo page.

Starting URL: https://demo.playwright.dev/api-mocking

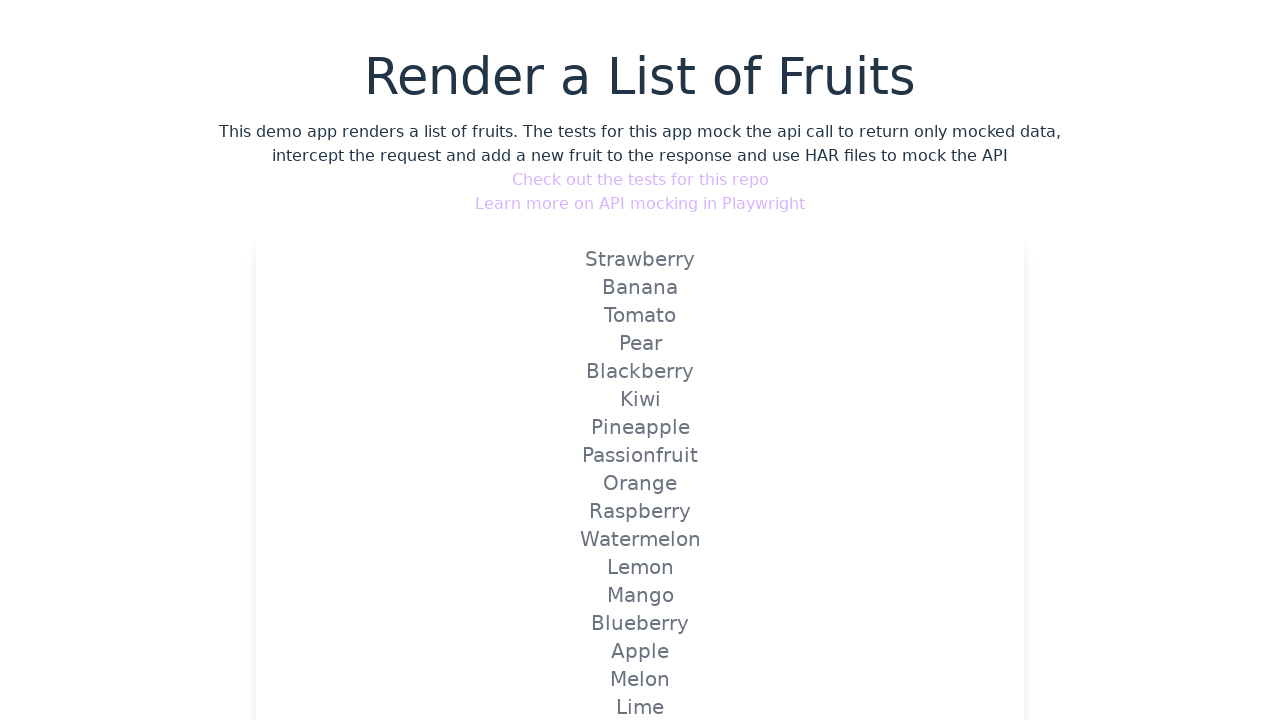

Intercepted fruit API route and set up response handler to add custom fruit entry
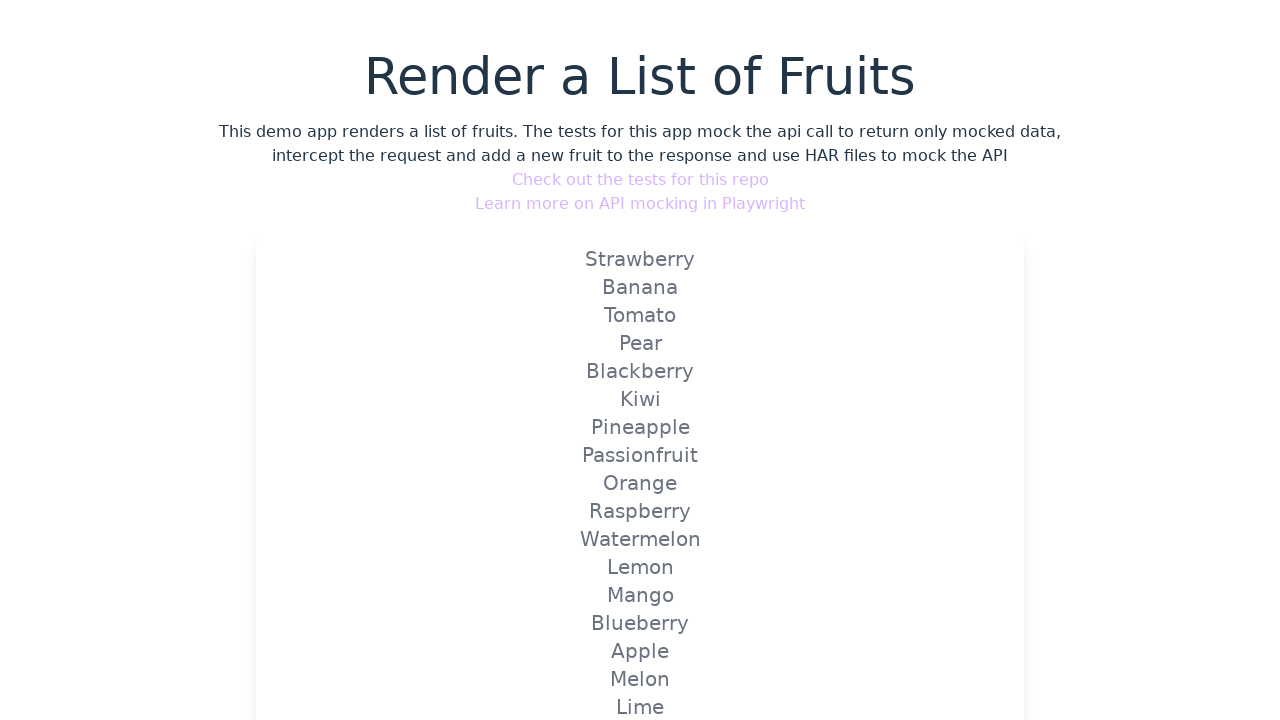

Navigated to Playwright API mocking demo page
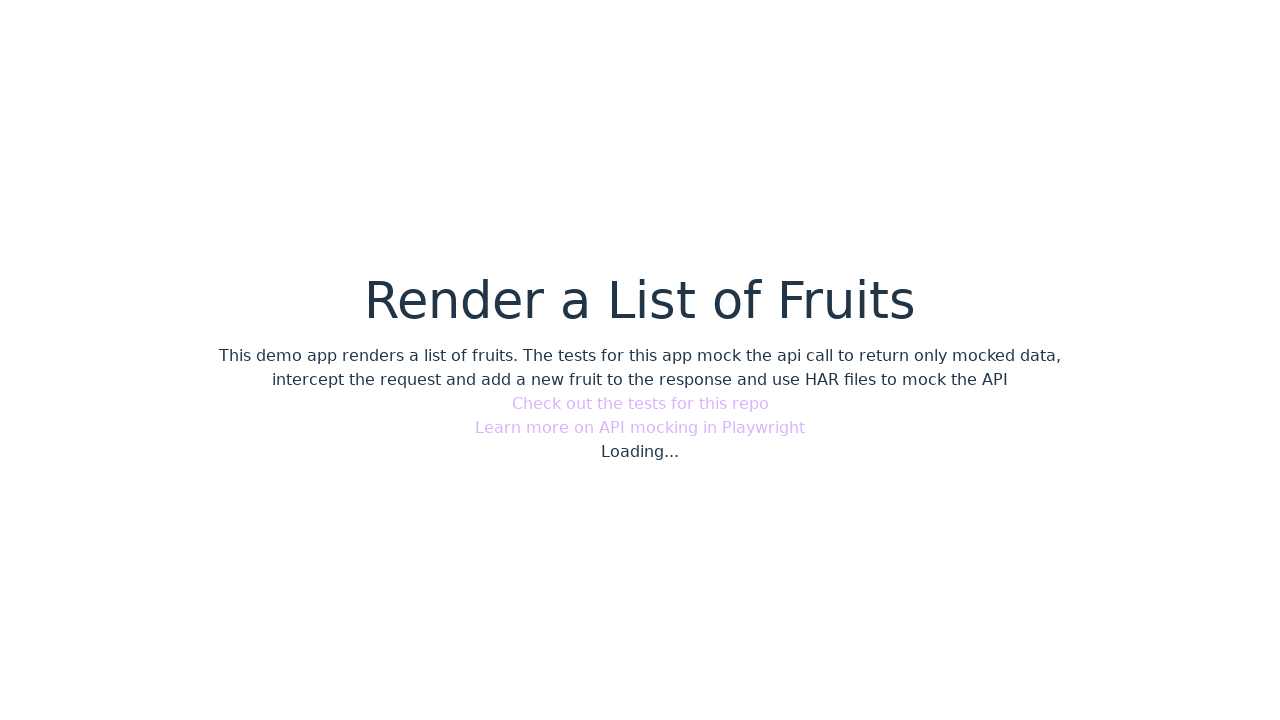

Verified mocked fruit API data loaded - Strawberry element found on page
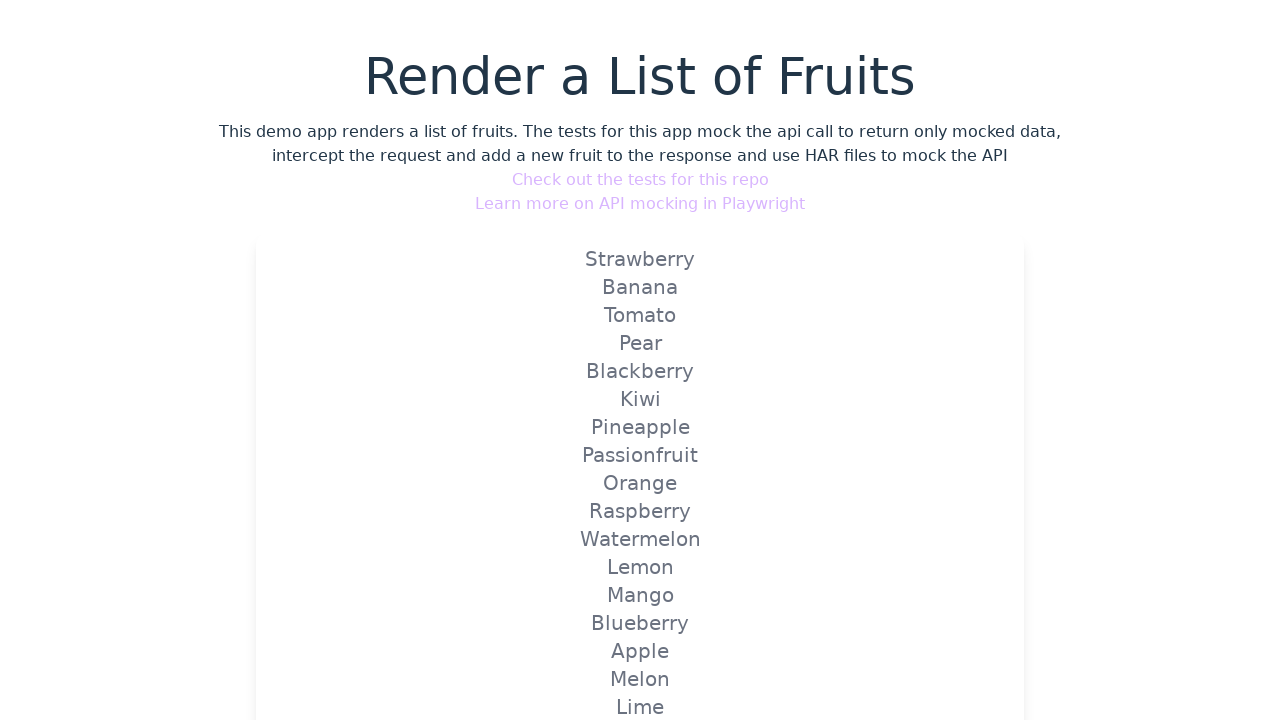

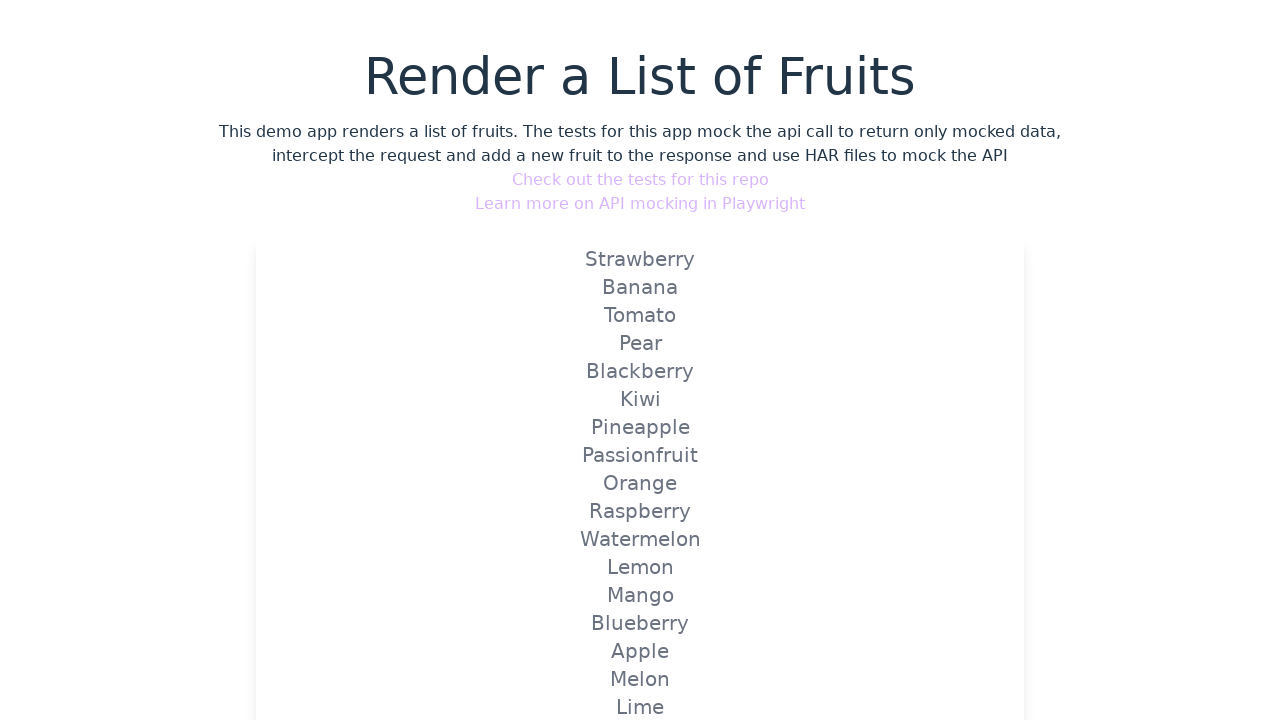